Simple test that navigates to the omayo blogspot page and maximizes the browser window

Starting URL: http://omayo.blogspot.com

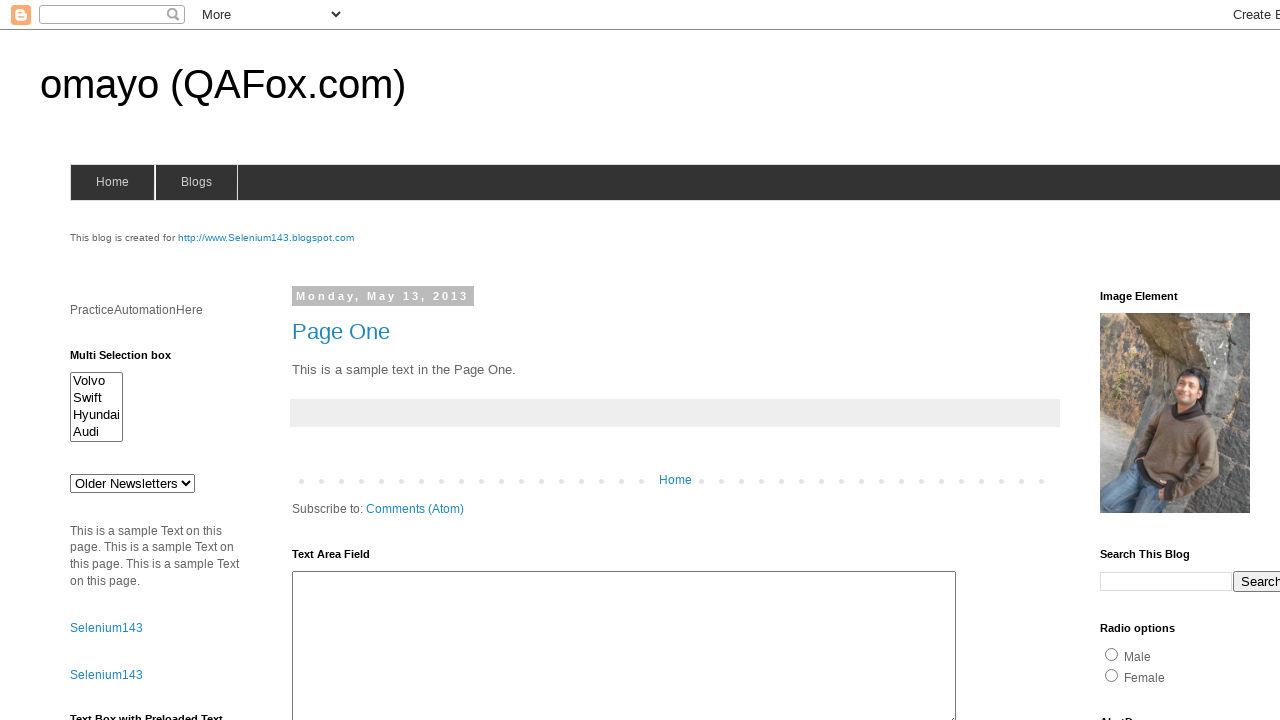

Set viewport size to 1920x1080 to maximize browser window
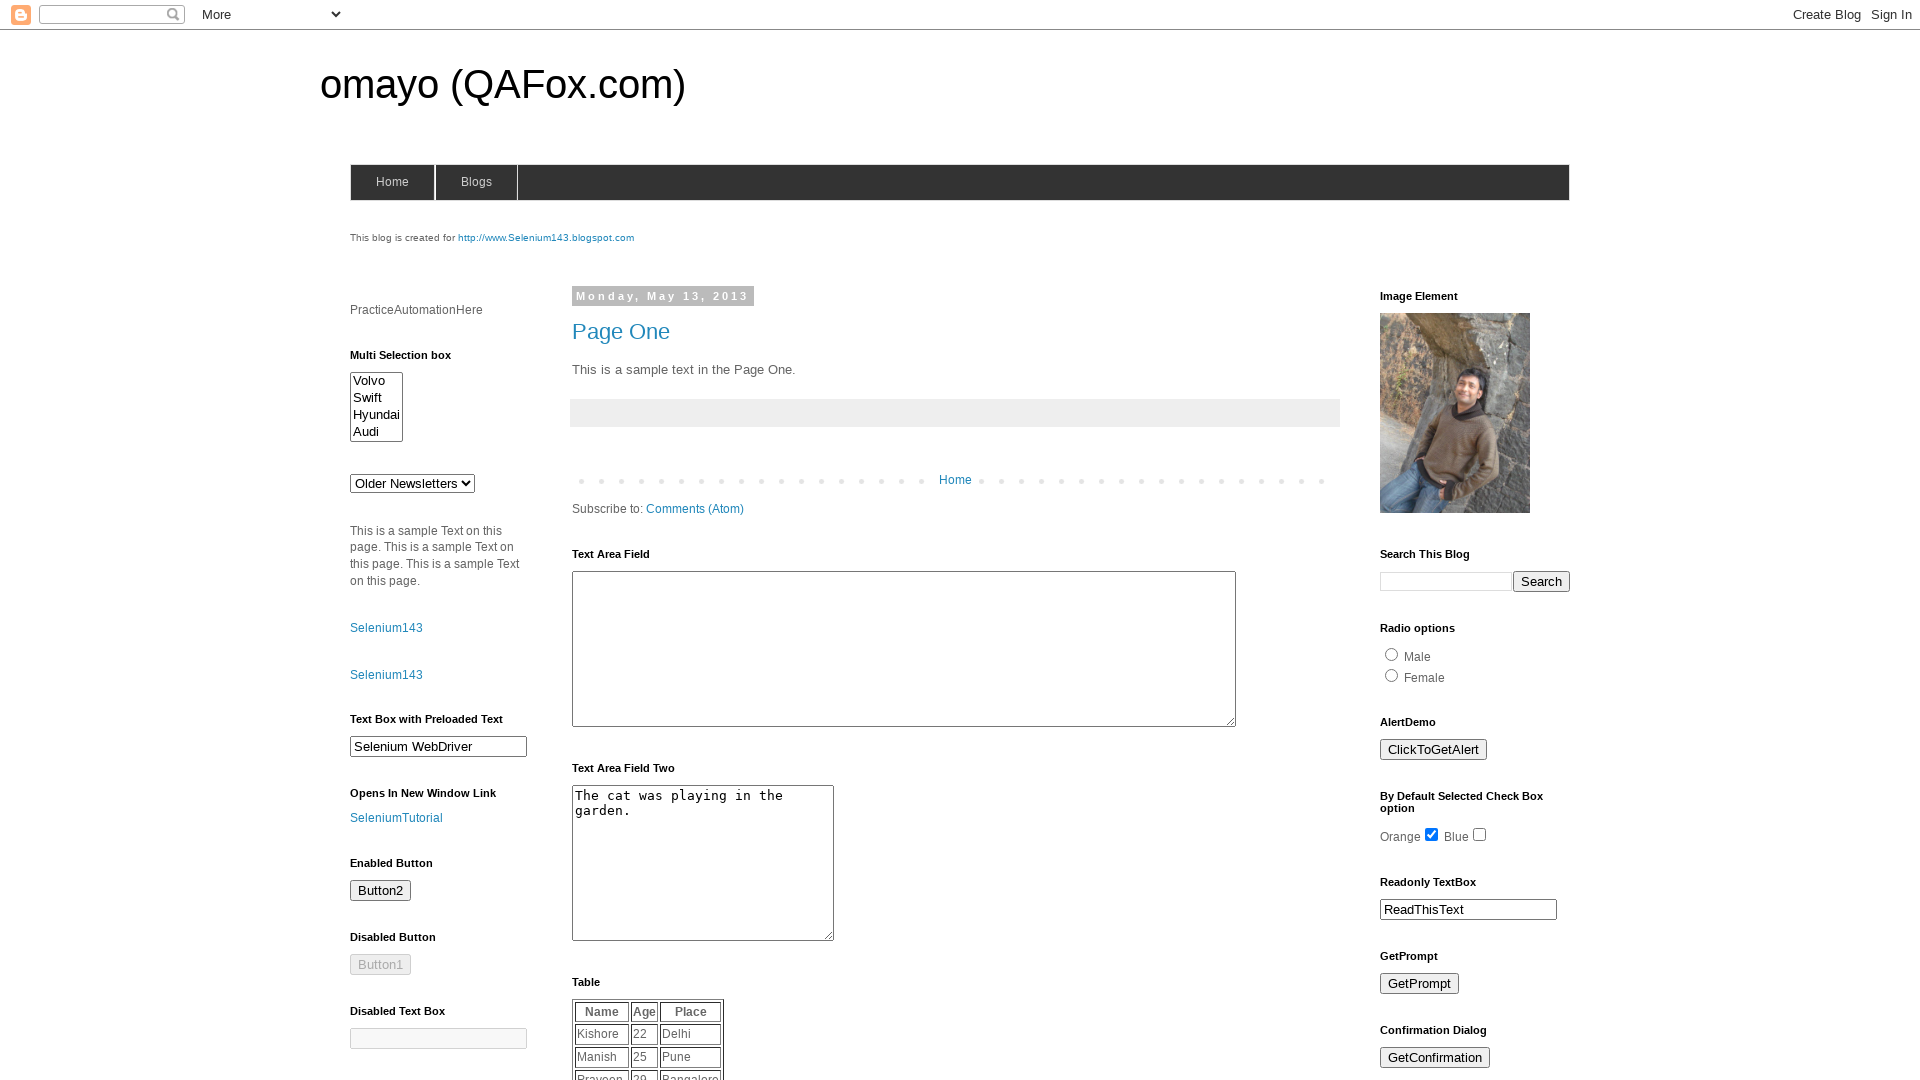

Page loaded with domcontentloaded state
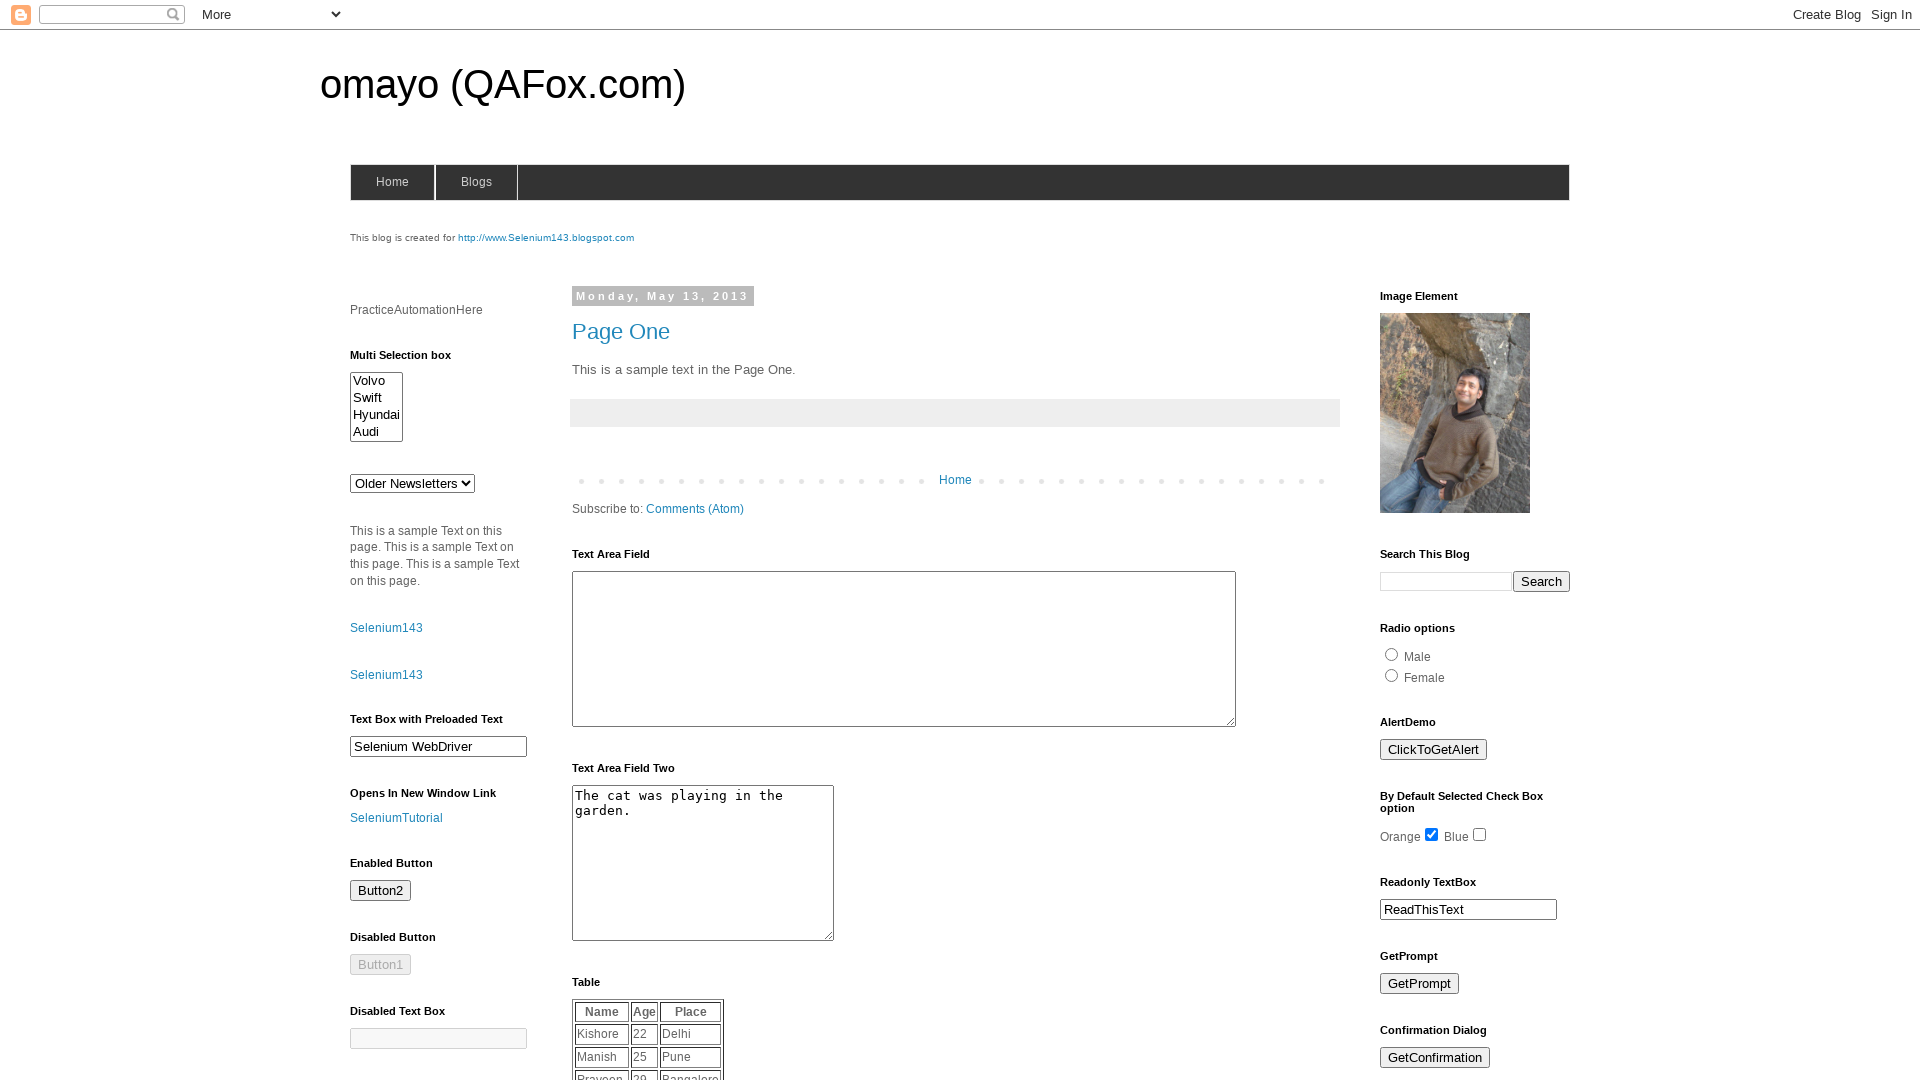

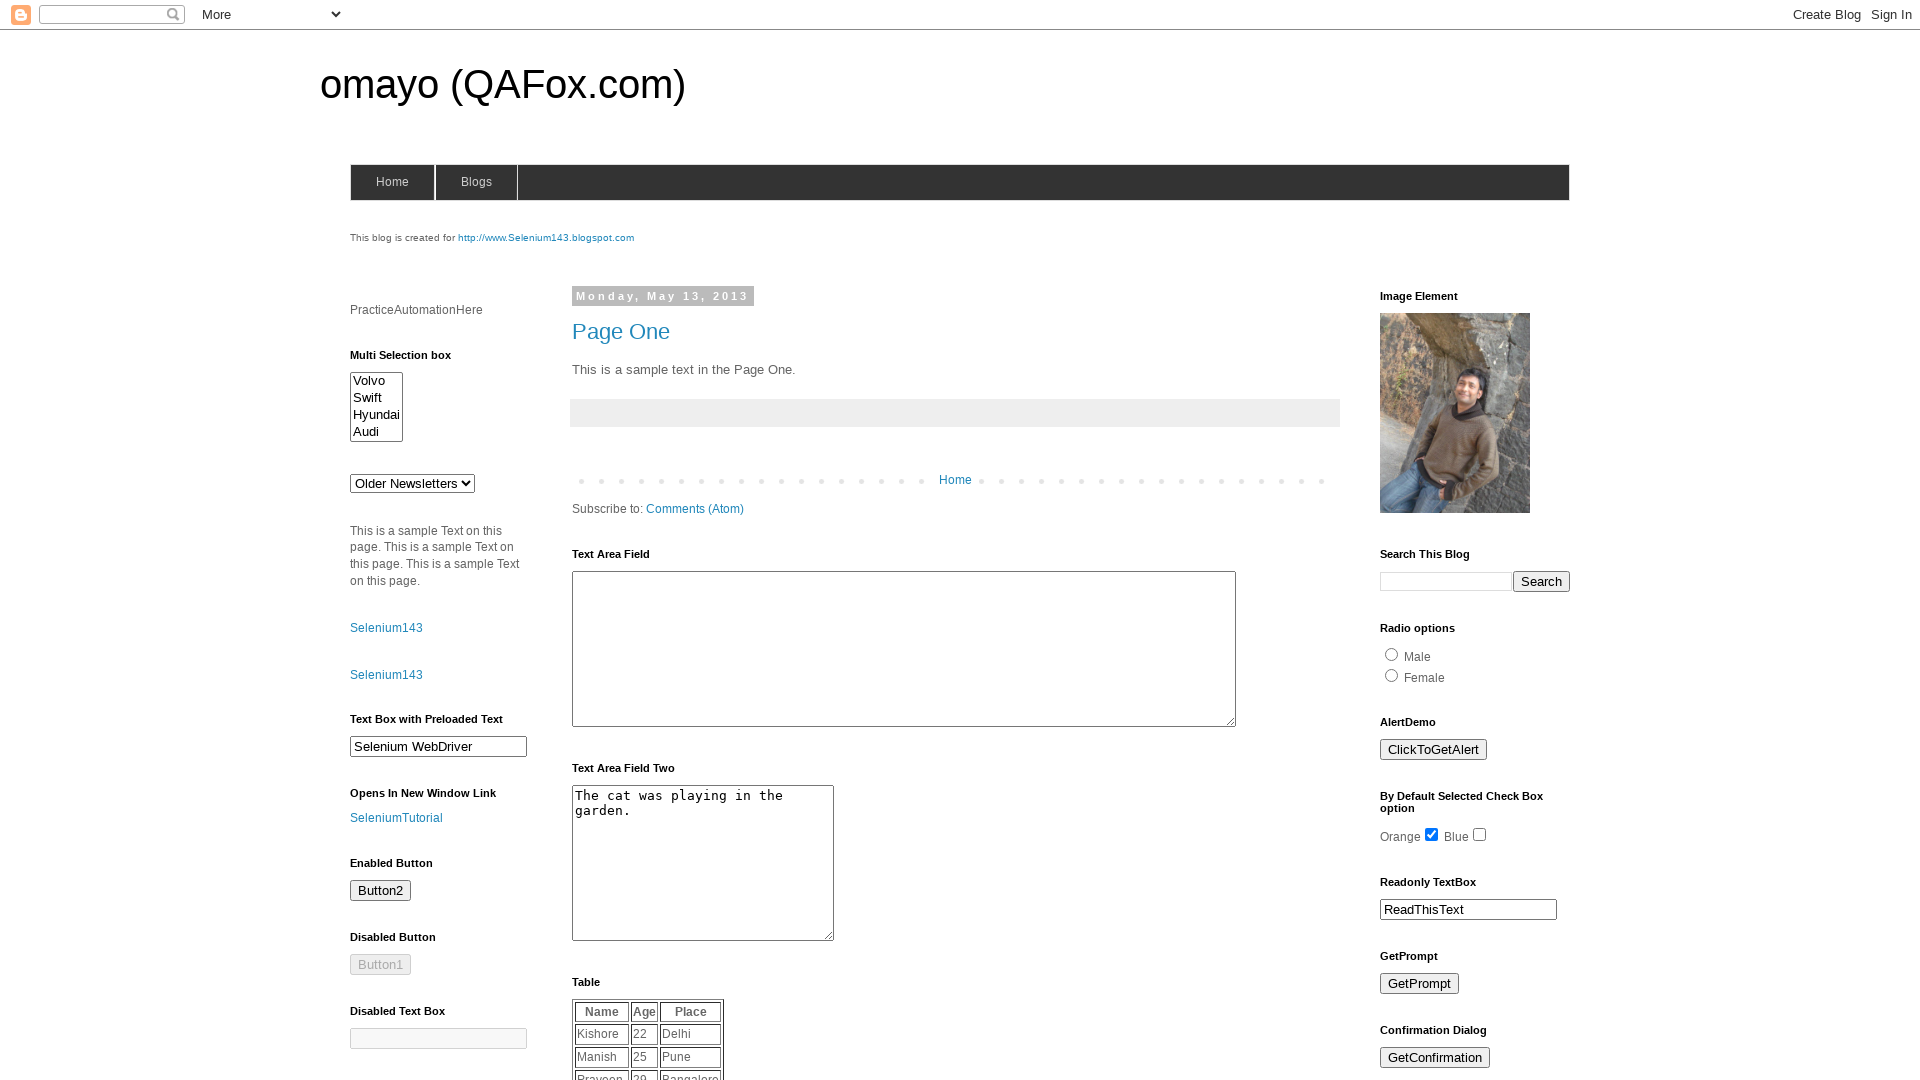